Tests a flight booking practice form by selecting one-way trip, choosing origin (Delhi) and destination (Chennai) airports, selecting a date, enabling senior citizen discount, adding passengers, and searching for flights.

Starting URL: https://rahulshettyacademy.com/dropdownsPractise/

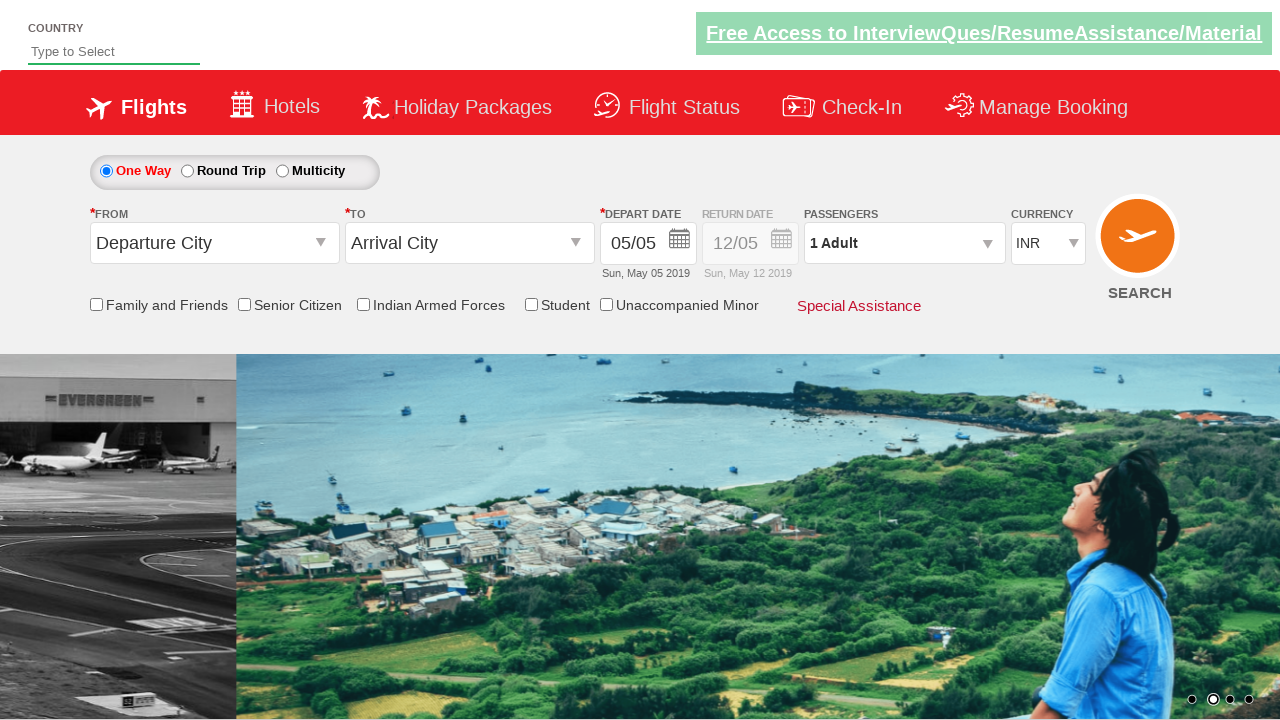

Selected one-way trip radio button at (106, 171) on #ctl00_mainContent_rbtnl_Trip_0
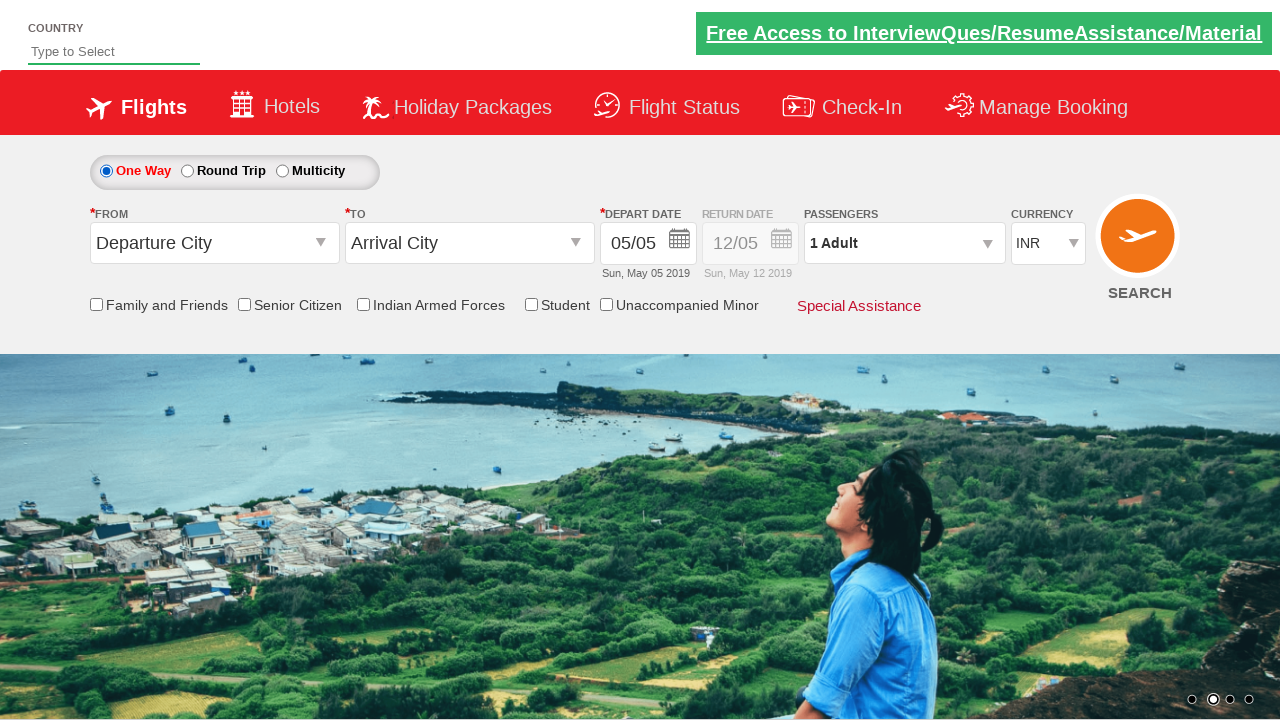

Clicked on origin station dropdown at (214, 243) on #ctl00_mainContent_ddl_originStation1_CTXT
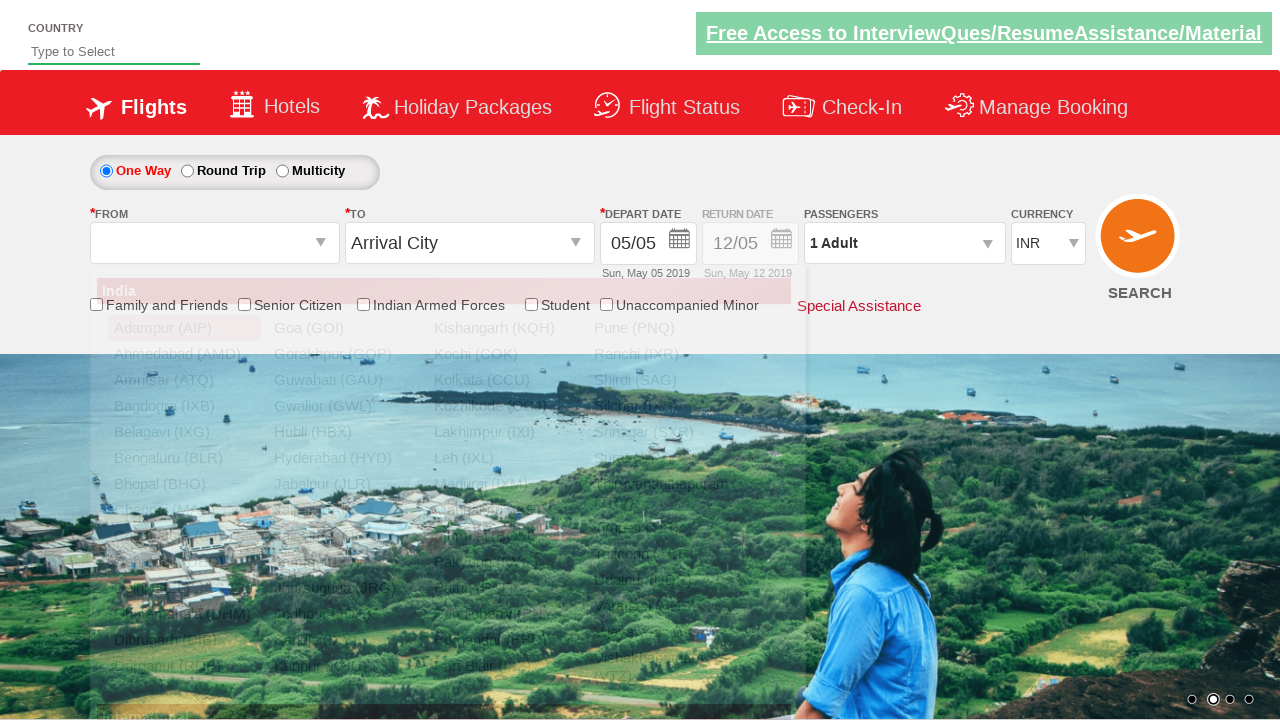

Selected Delhi (DEL) as origin airport at (184, 588) on a[value='DEL']
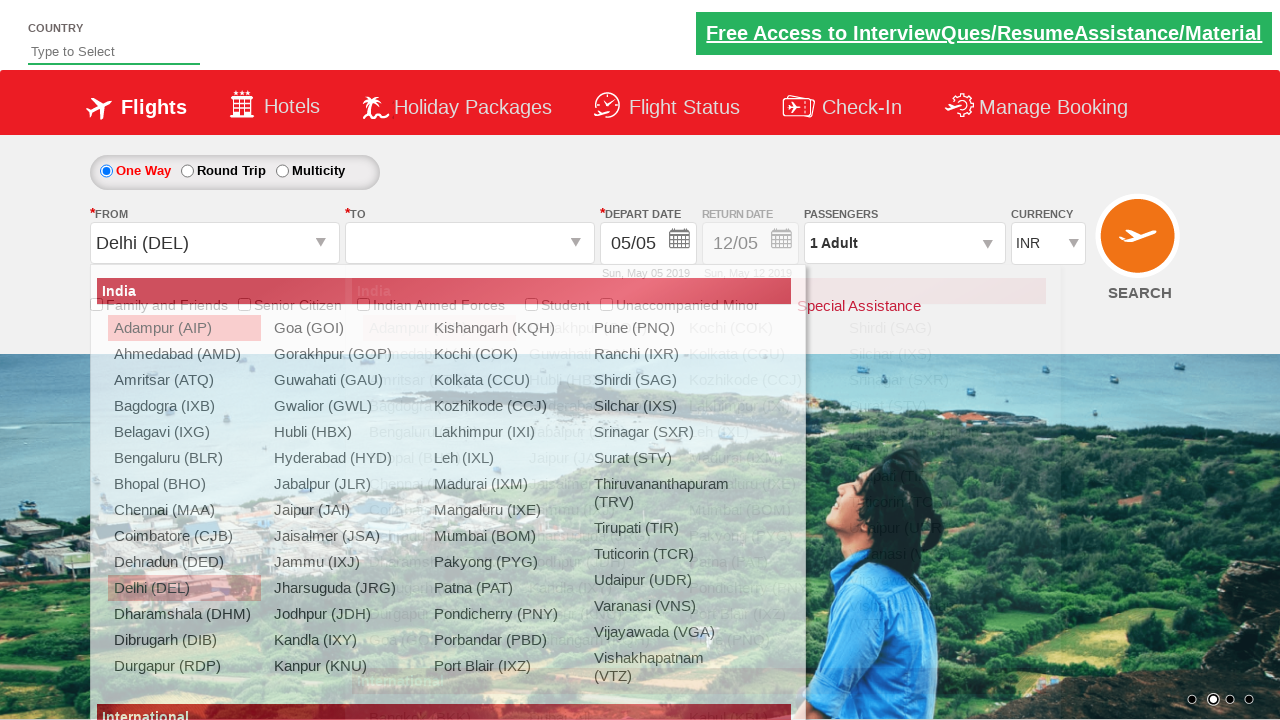

Waited for destination dropdown to be ready
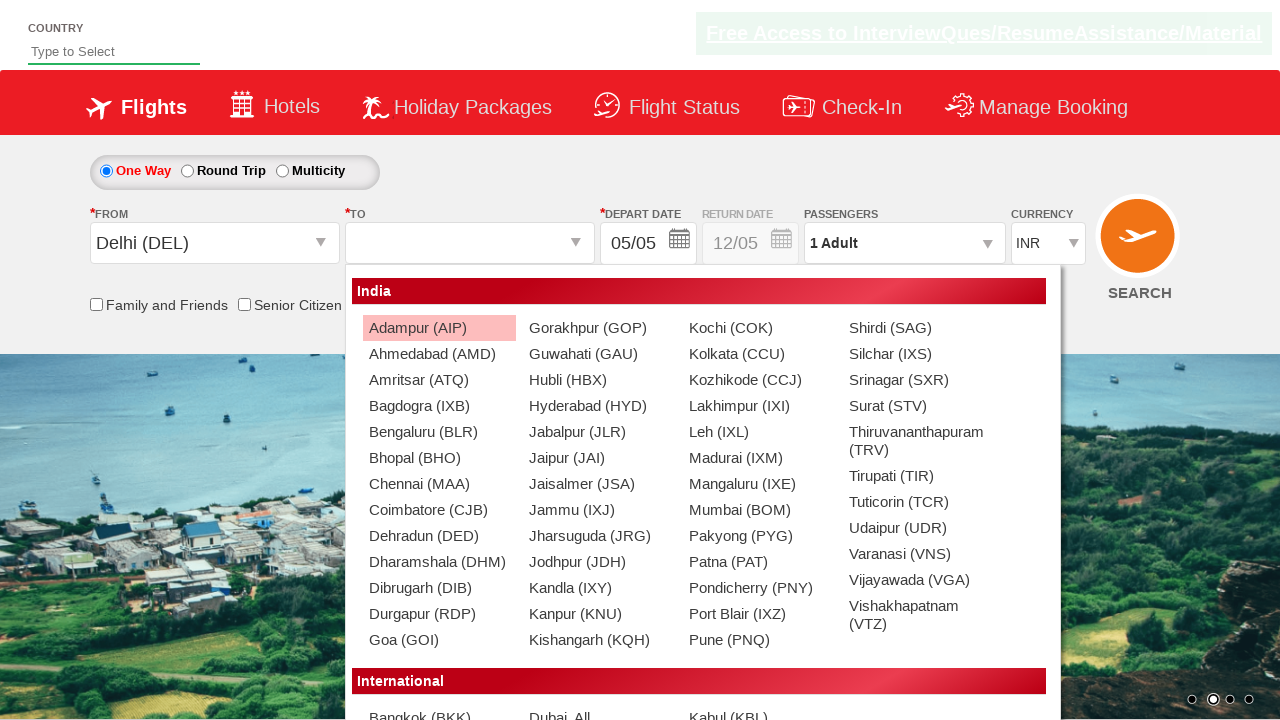

Selected Chennai (MAA) as destination airport at (439, 484) on #glsctl00_mainContent_ddl_destinationStation1_CTNR a[value='MAA']
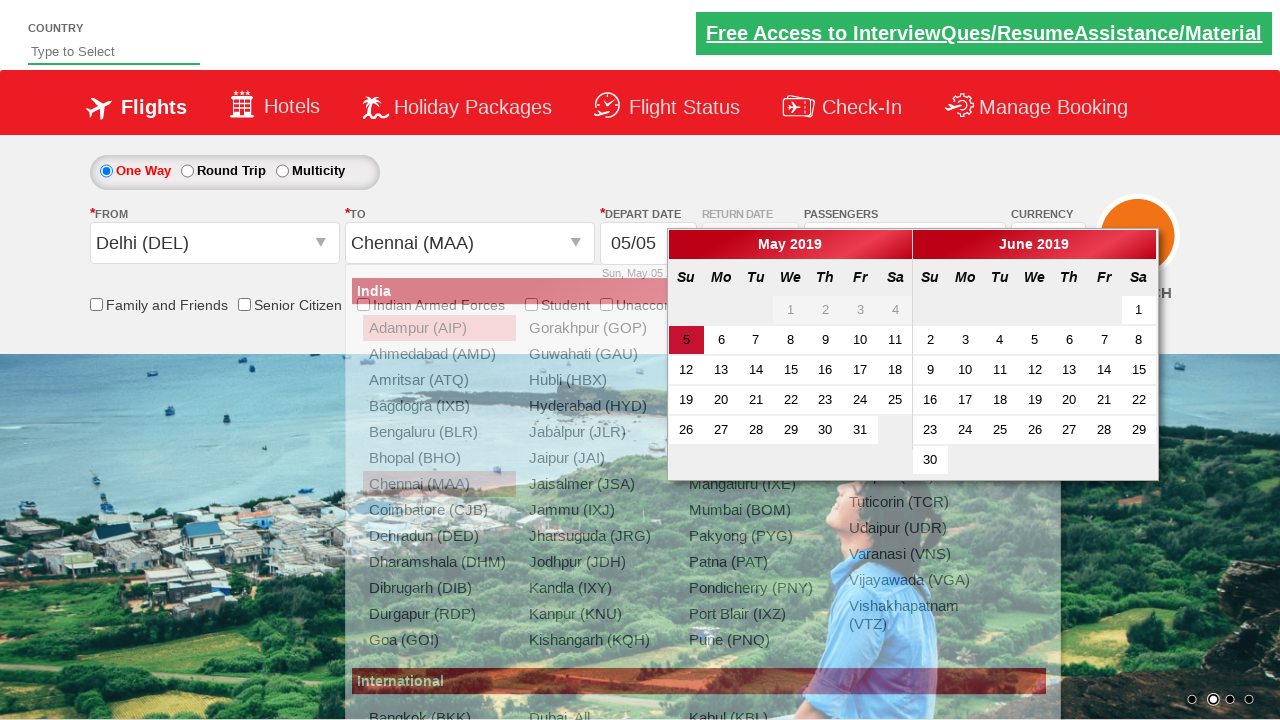

Waited for date picker to appear
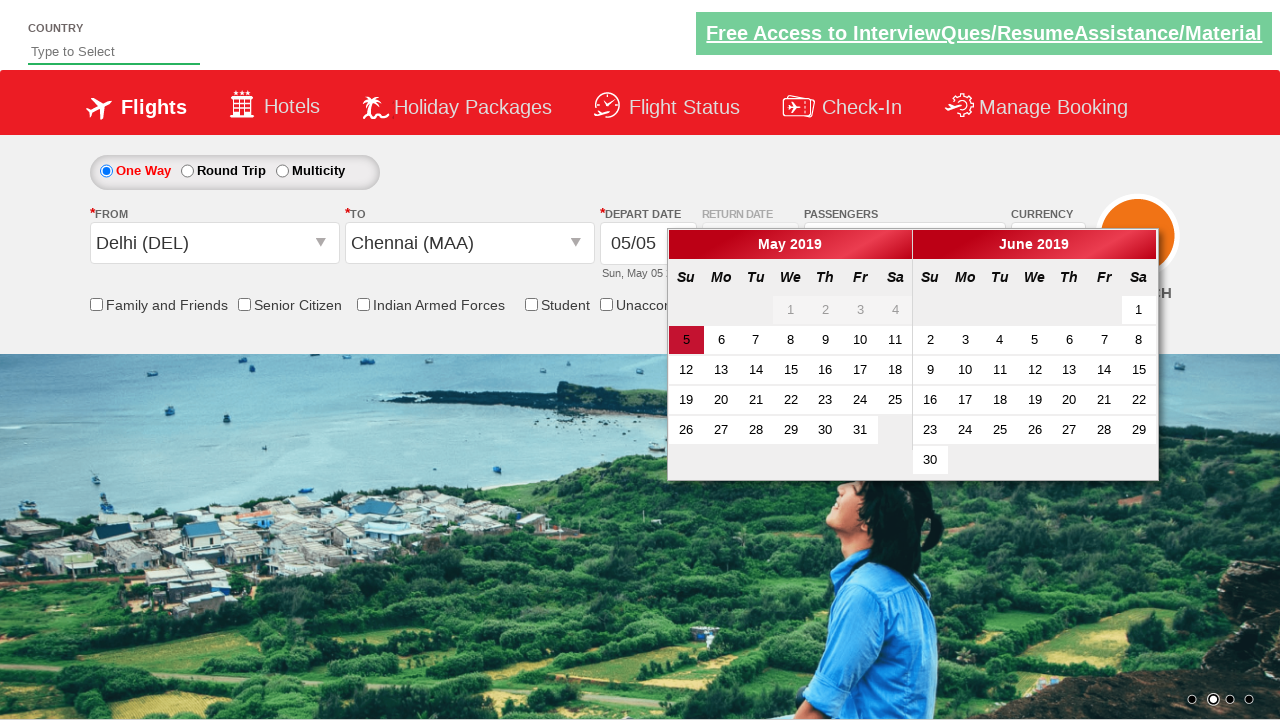

Selected active date in calendar at (686, 340) on .ui-state-active
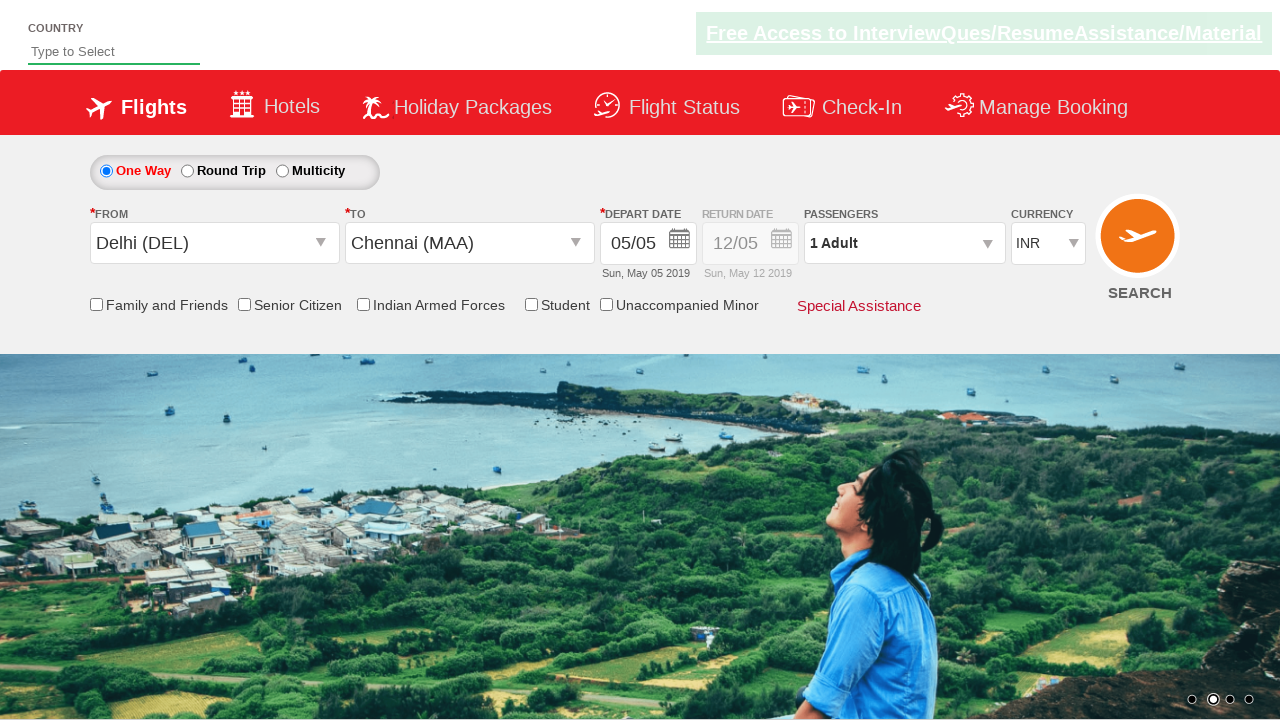

Retrieved return date div style attribute
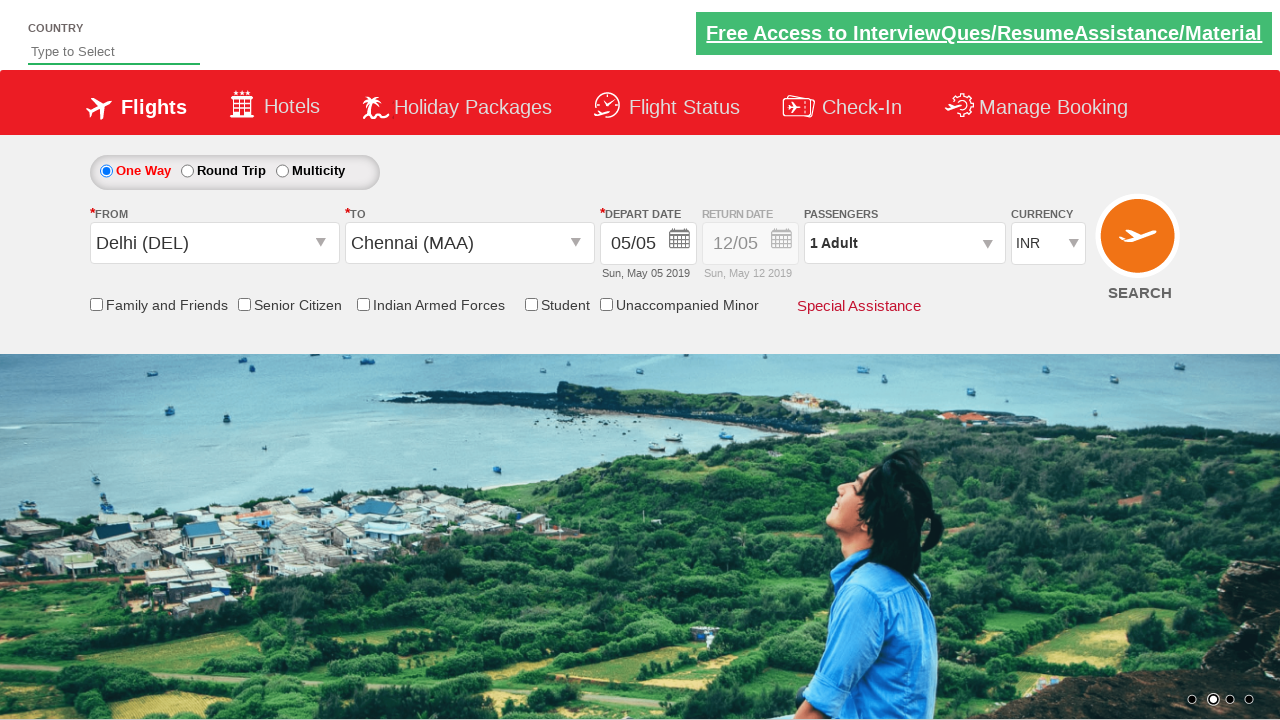

Enabled senior citizen discount checkbox at (244, 304) on input[id*='SeniorCitizenDiscount']
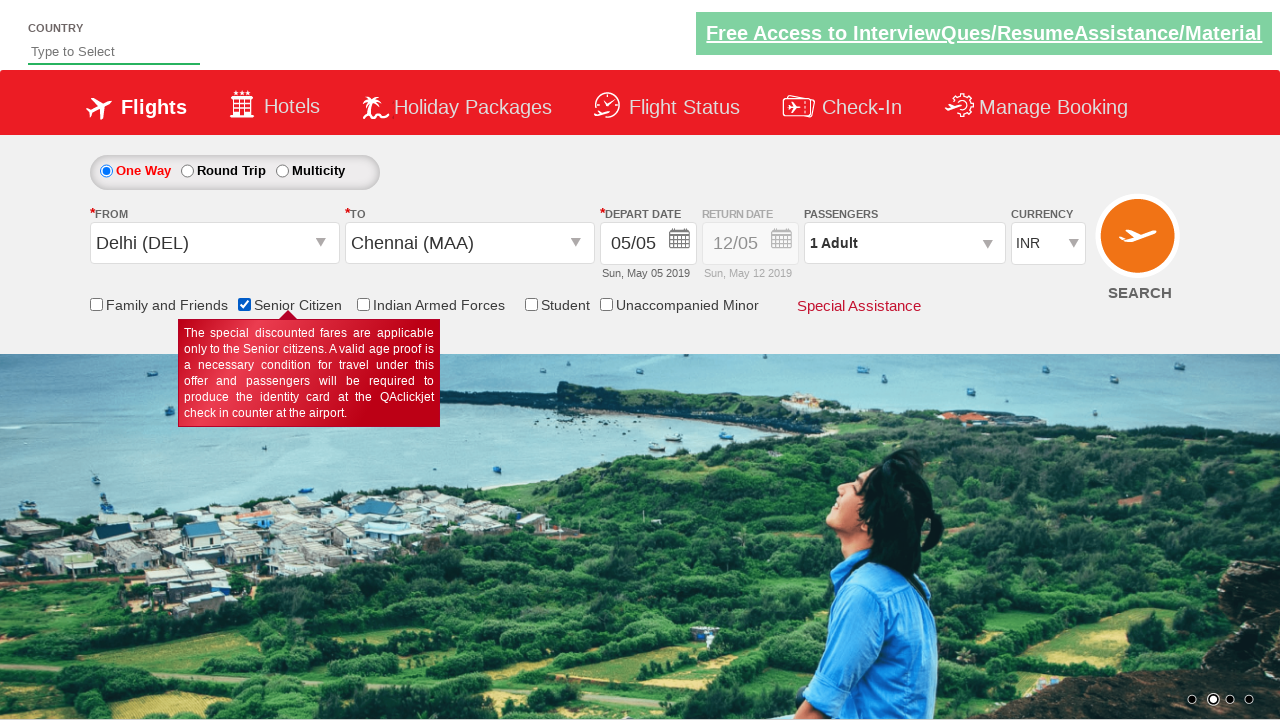

Clicked on passenger info dropdown at (904, 243) on #divpaxinfo
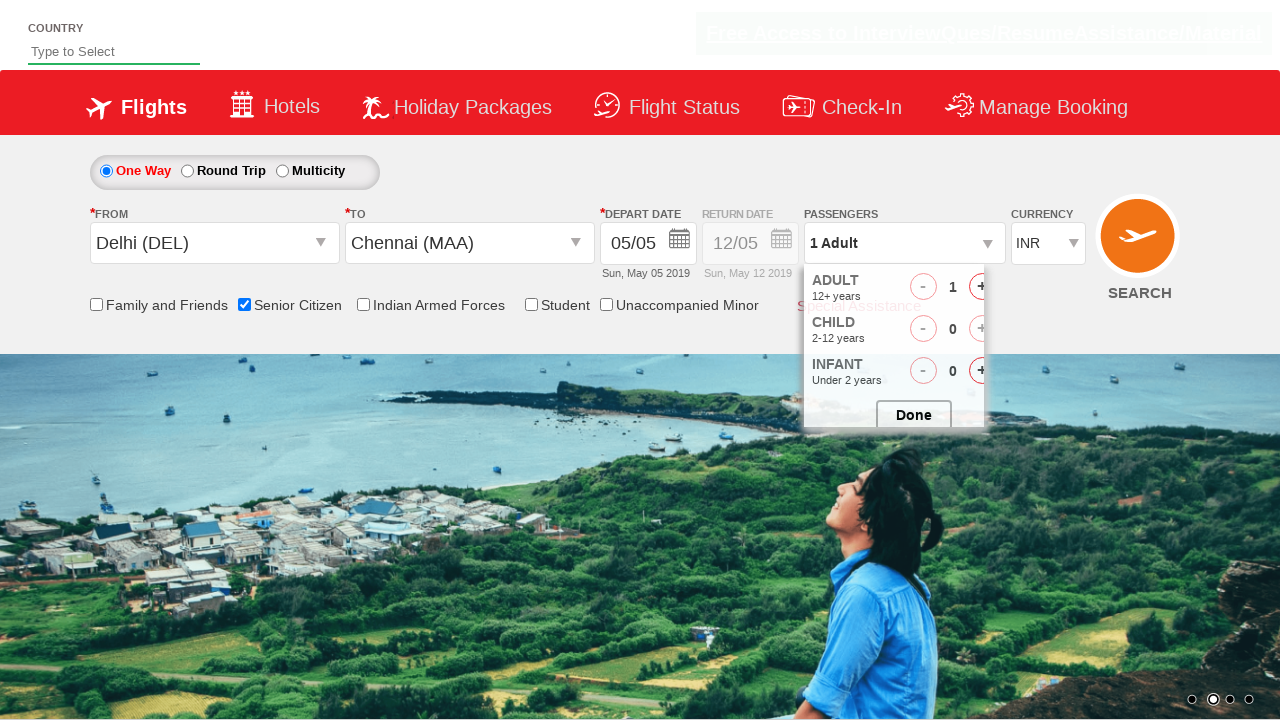

Waited for passenger options to appear
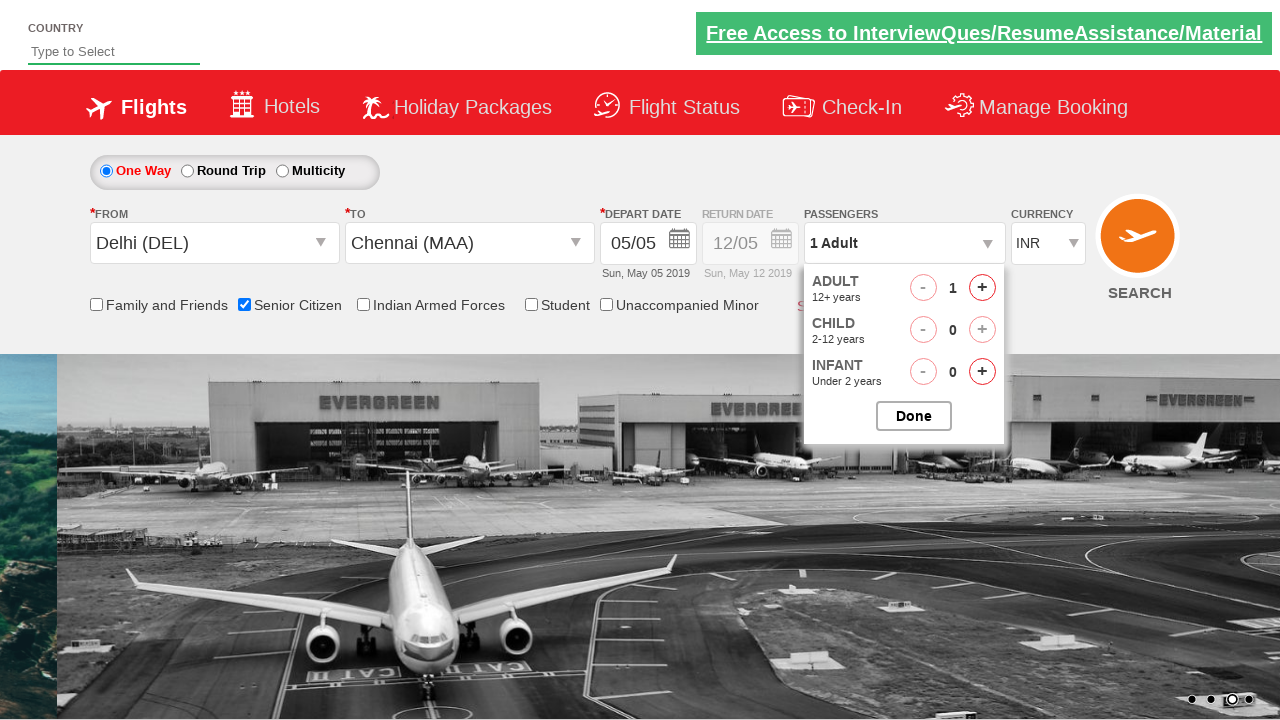

Incremented adult count (iteration 1 of 4) at (982, 288) on #hrefIncAdt
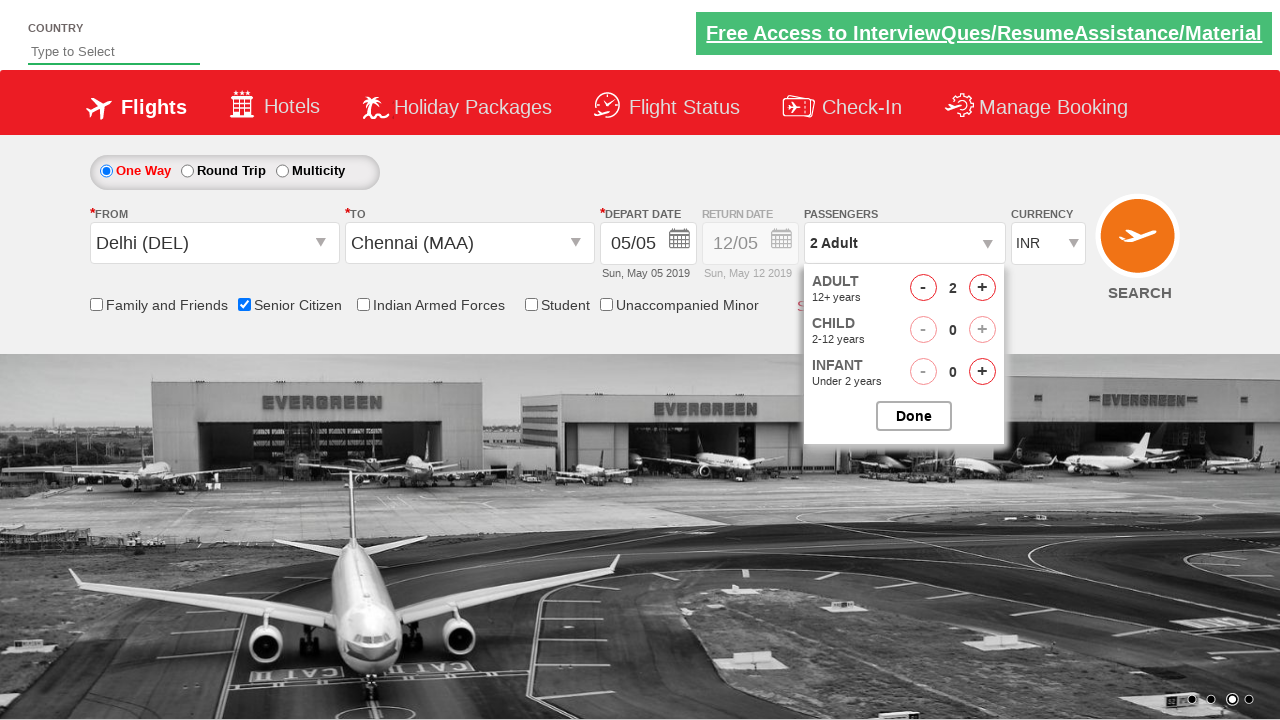

Incremented adult count (iteration 2 of 4) at (982, 288) on #hrefIncAdt
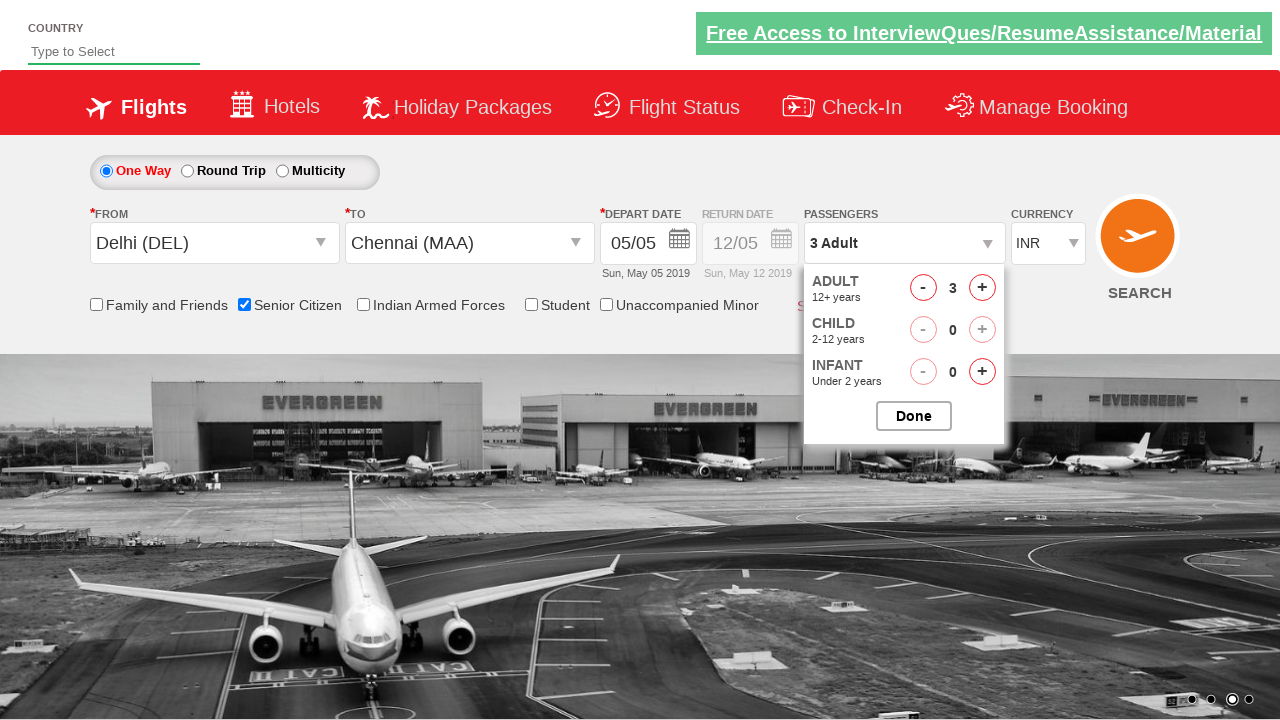

Incremented adult count (iteration 3 of 4) at (982, 288) on #hrefIncAdt
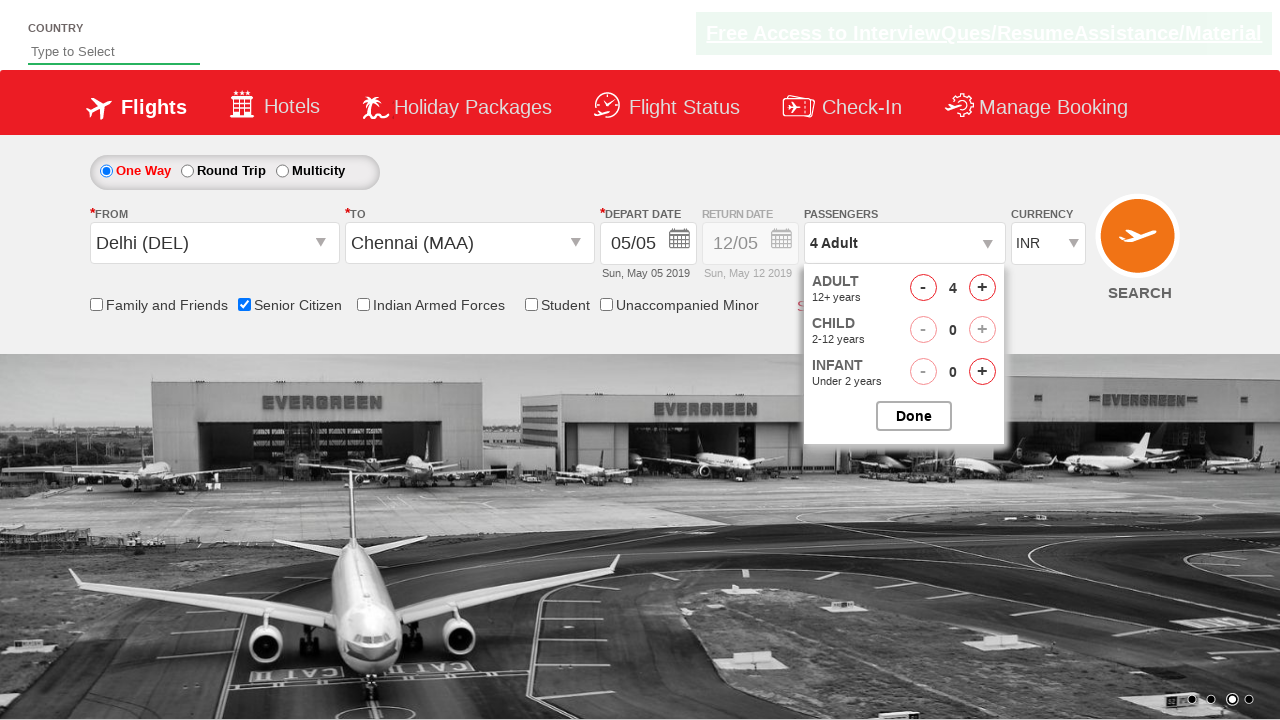

Incremented adult count (iteration 4 of 4) at (982, 288) on #hrefIncAdt
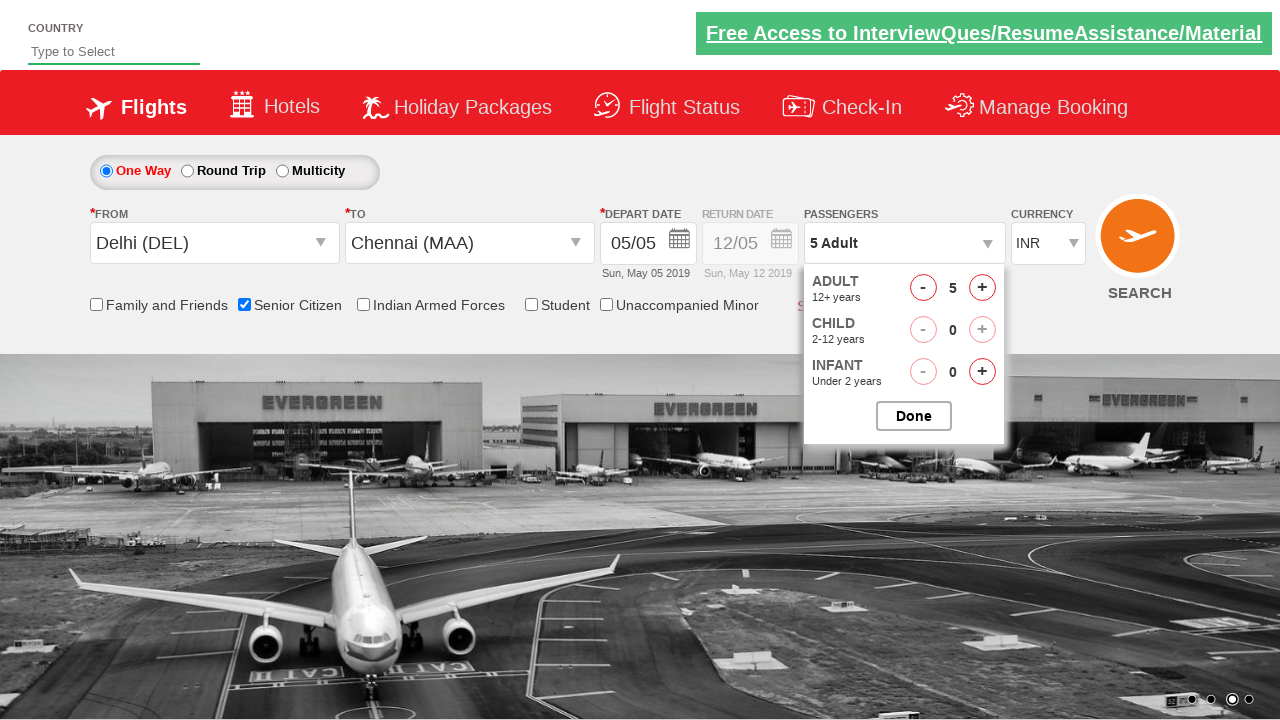

Closed passenger options popup at (914, 416) on #btnclosepaxoption
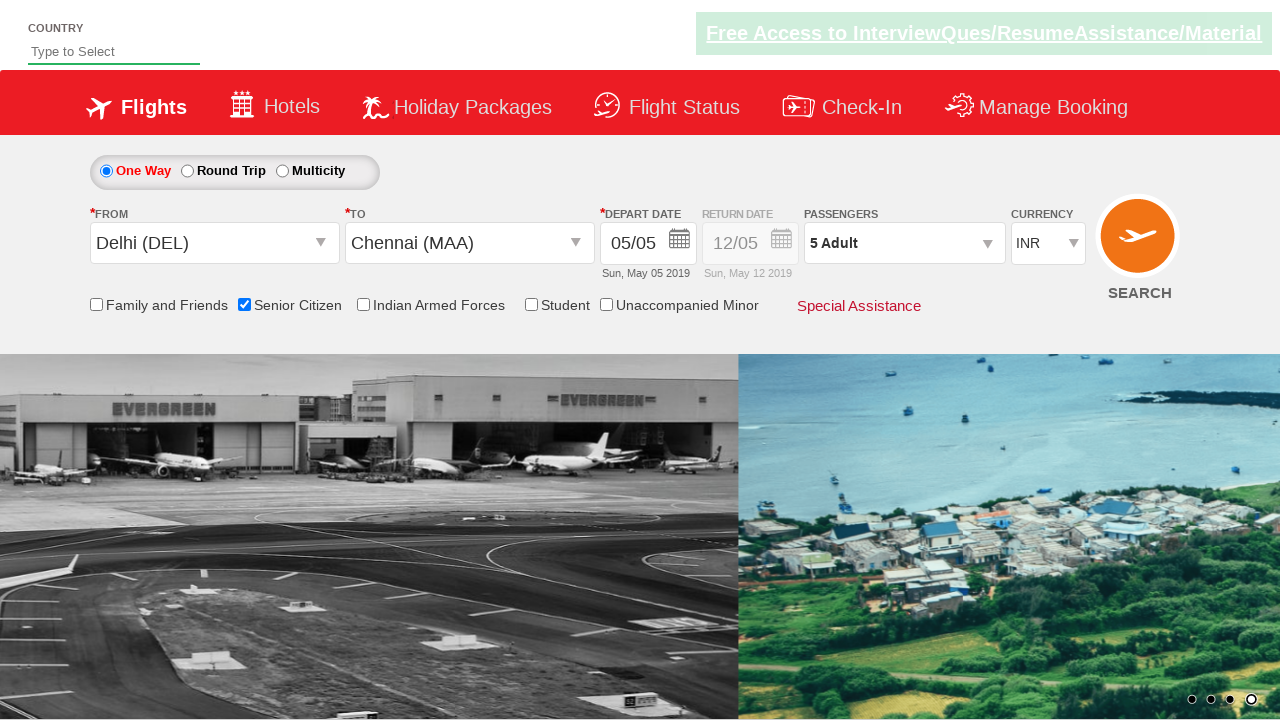

Retrieved passenger info: 5 Adult
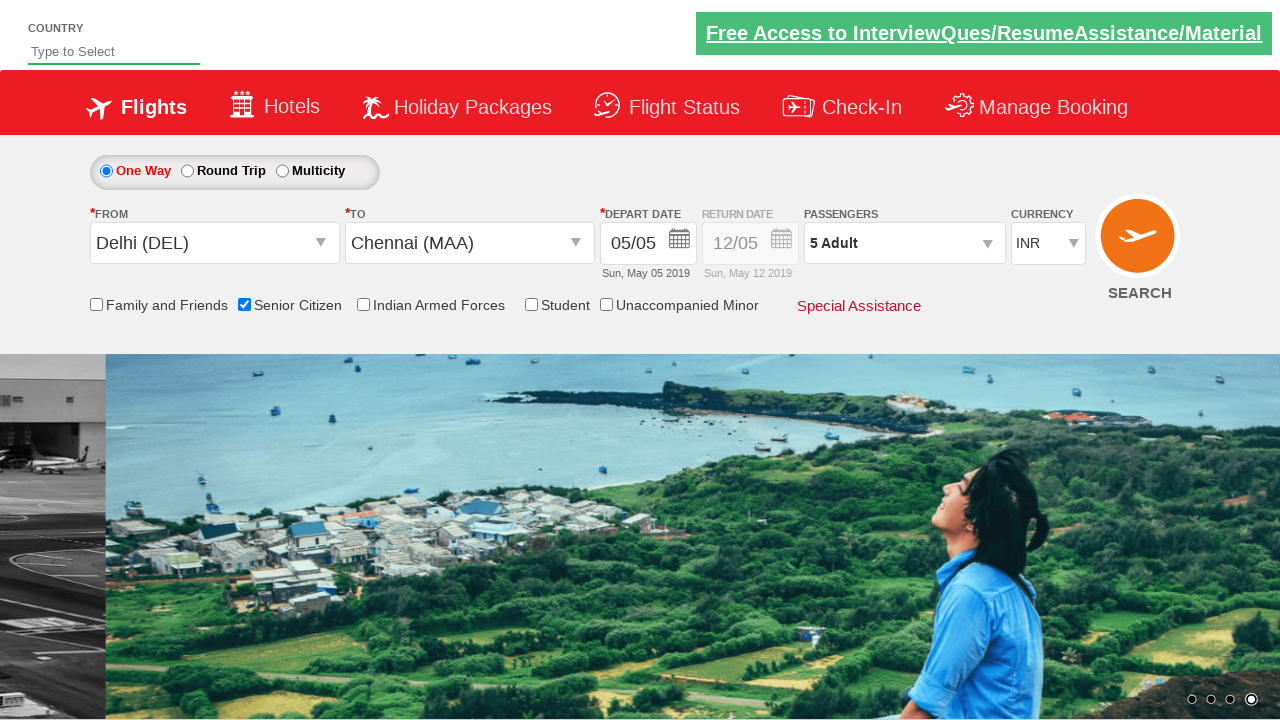

Clicked Search button to search for available flights at (1140, 245) on input[value='Search']
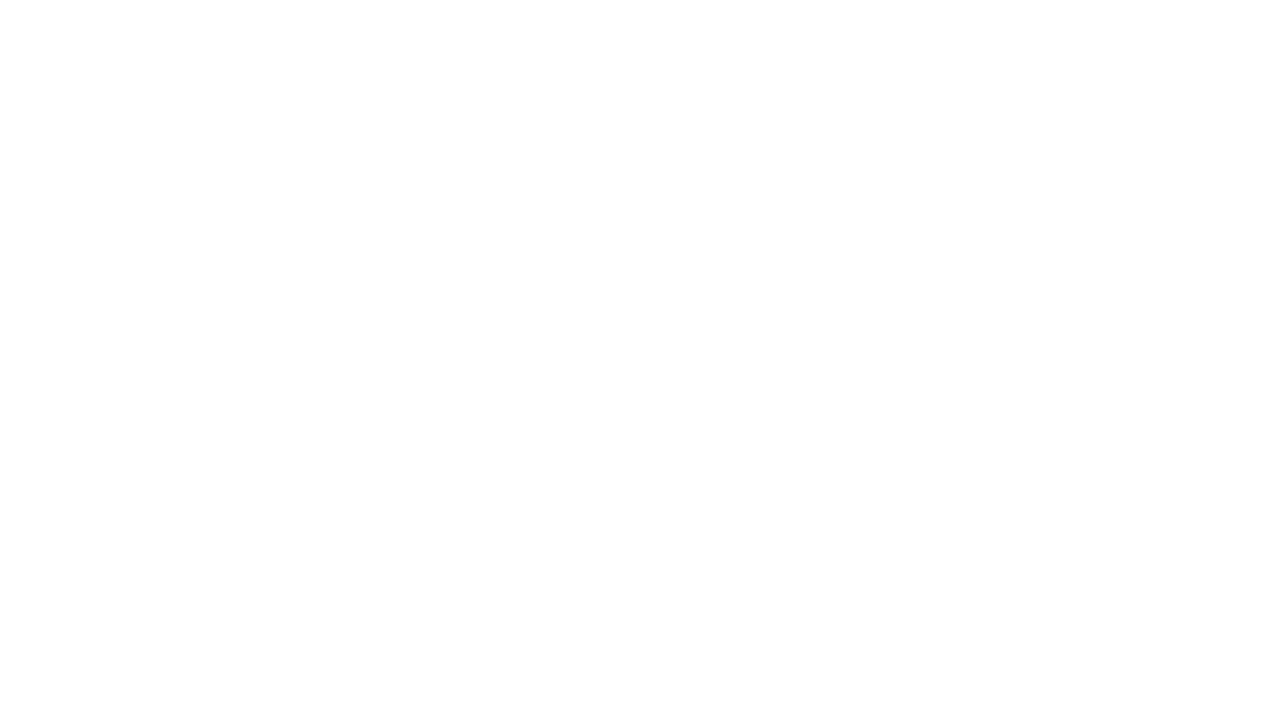

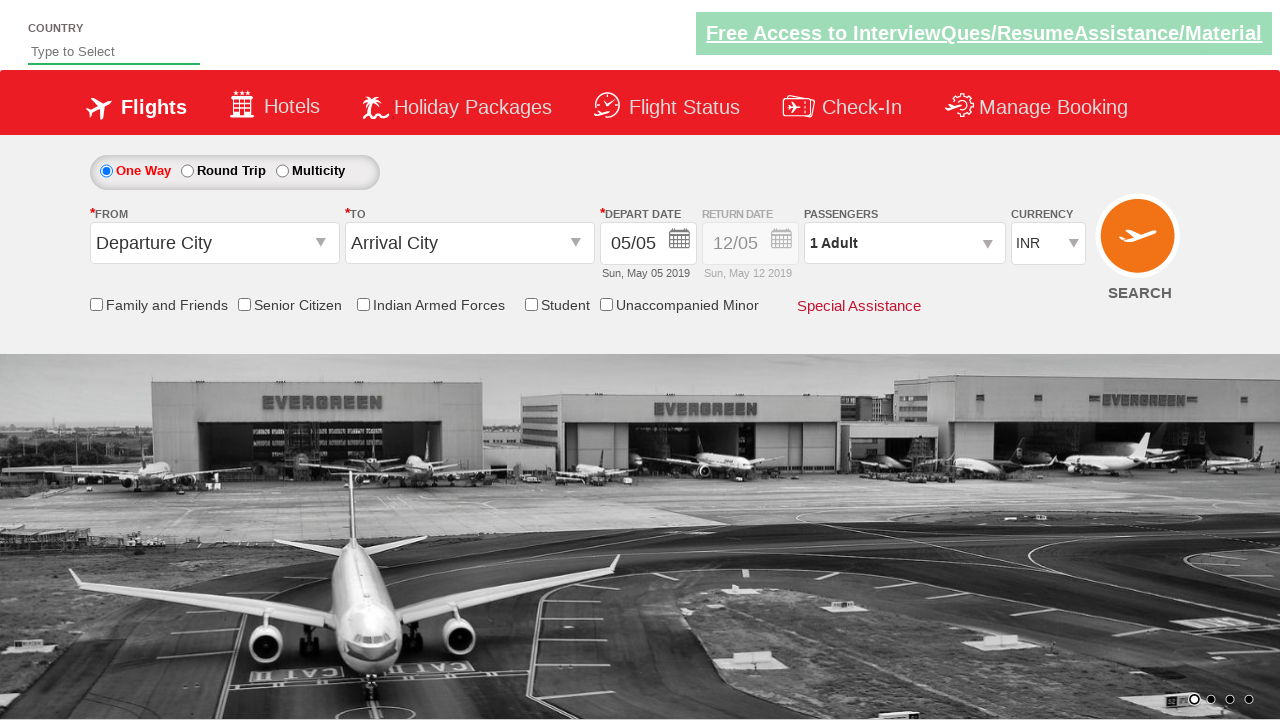